Tests window/tab handling by clicking a link that opens a new window, switching to the new window to verify its content, then switching back to the original window to verify it's still accessible.

Starting URL: https://the-internet.herokuapp.com/windows

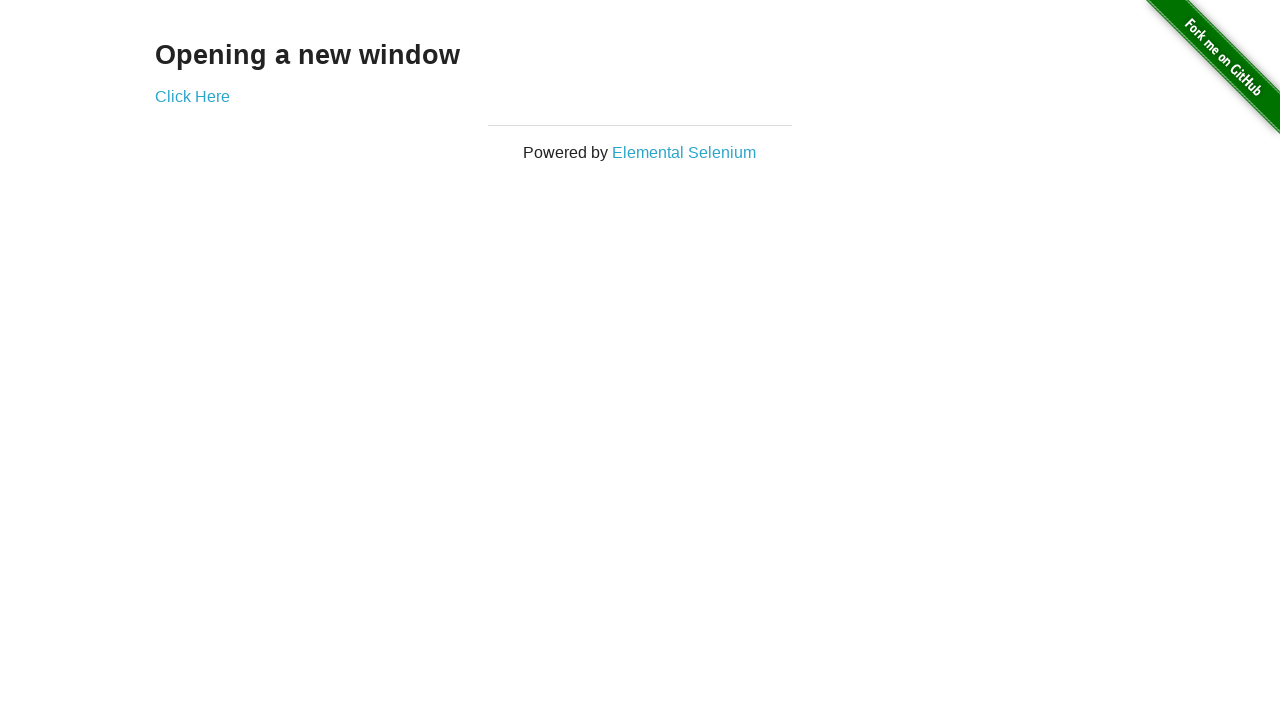

Located h3 element on page
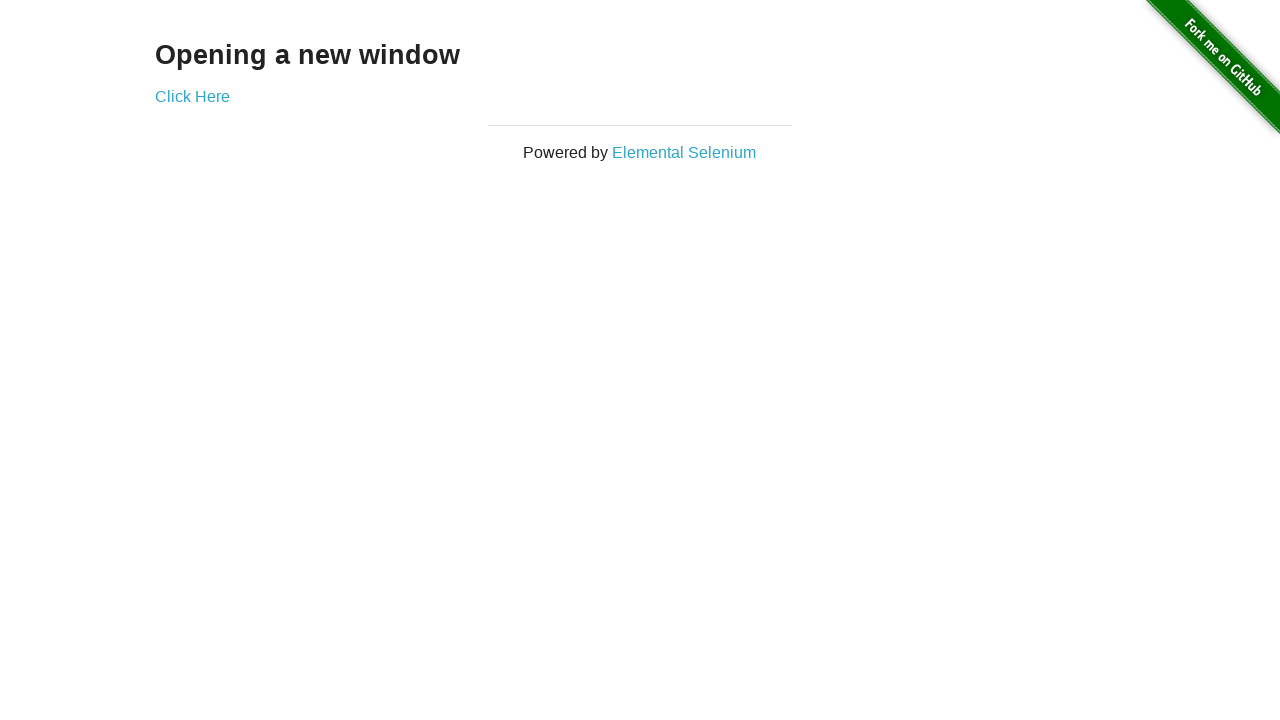

Verified page text is 'Opening a new window'
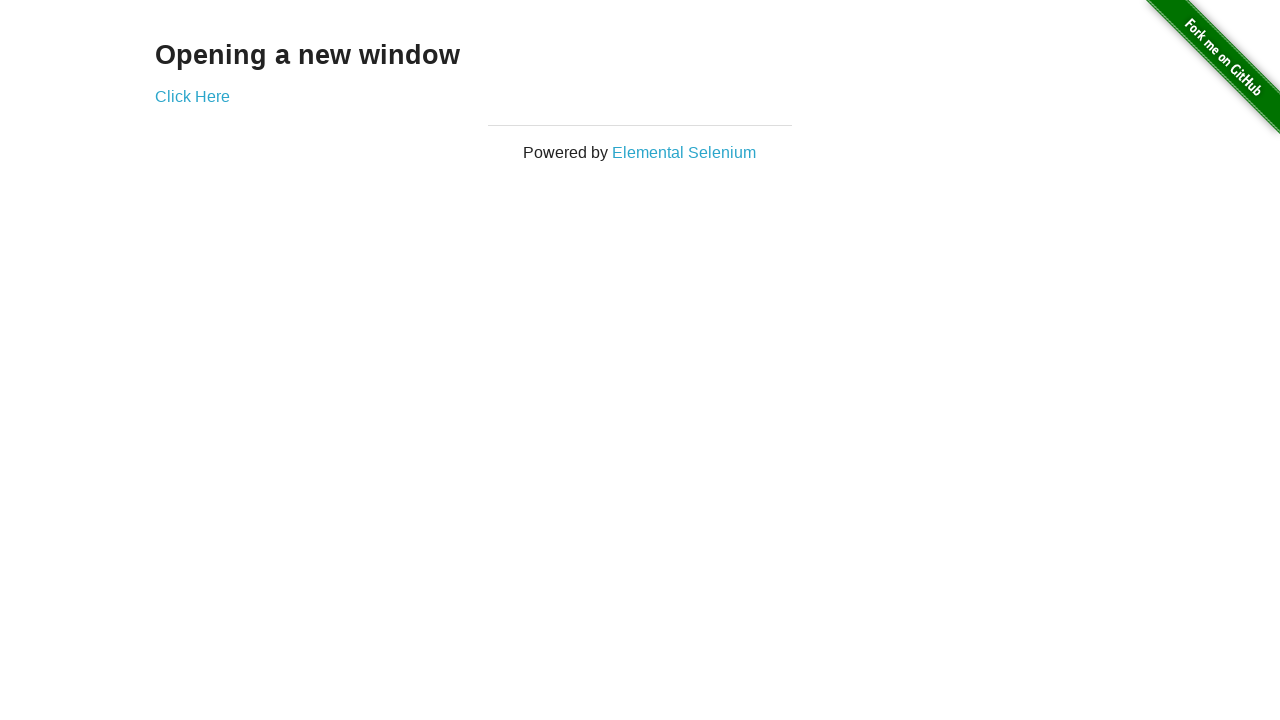

Verified page title is 'The Internet'
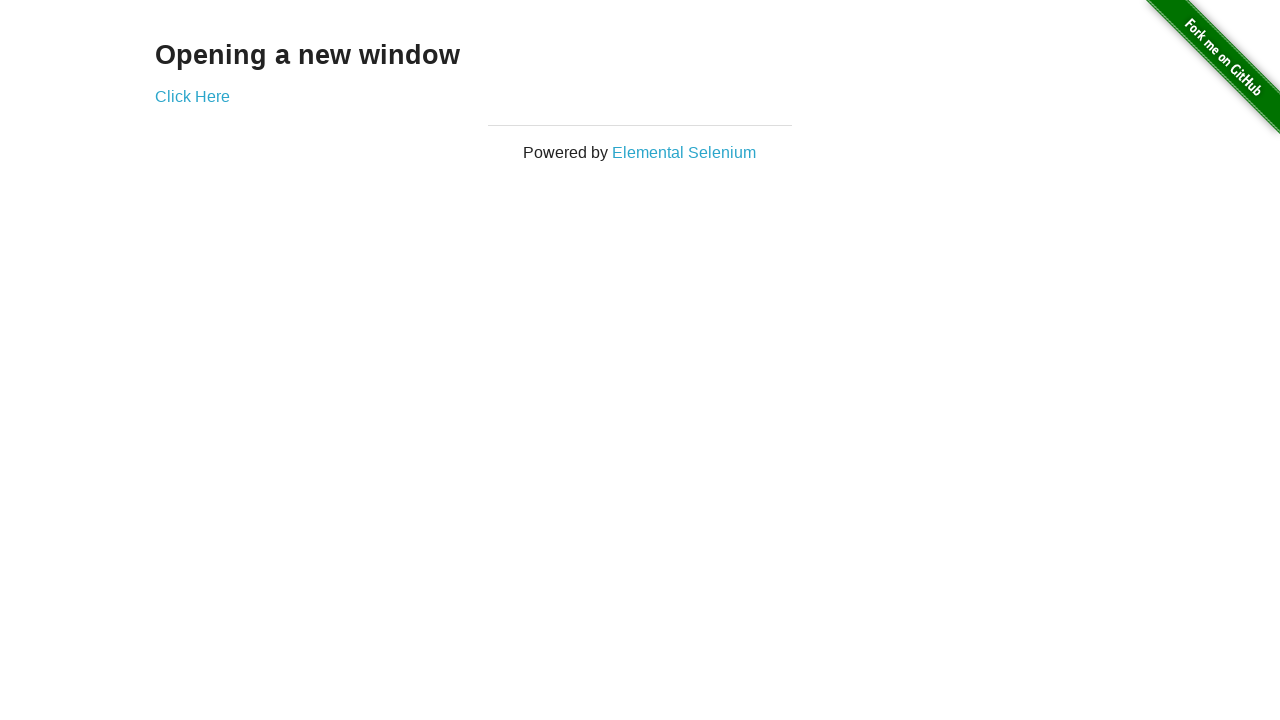

Clicked 'Click Here' link to open new window at (192, 96) on a:text('Click Here')
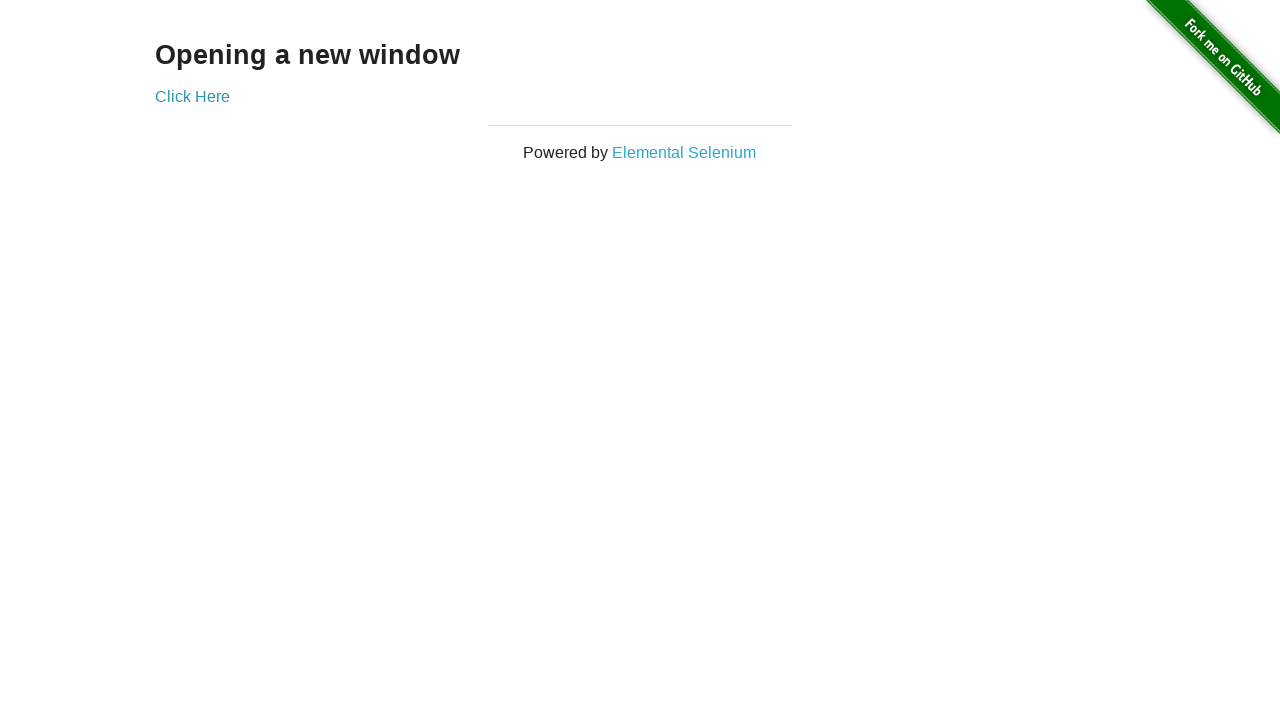

Captured new window/page that was opened
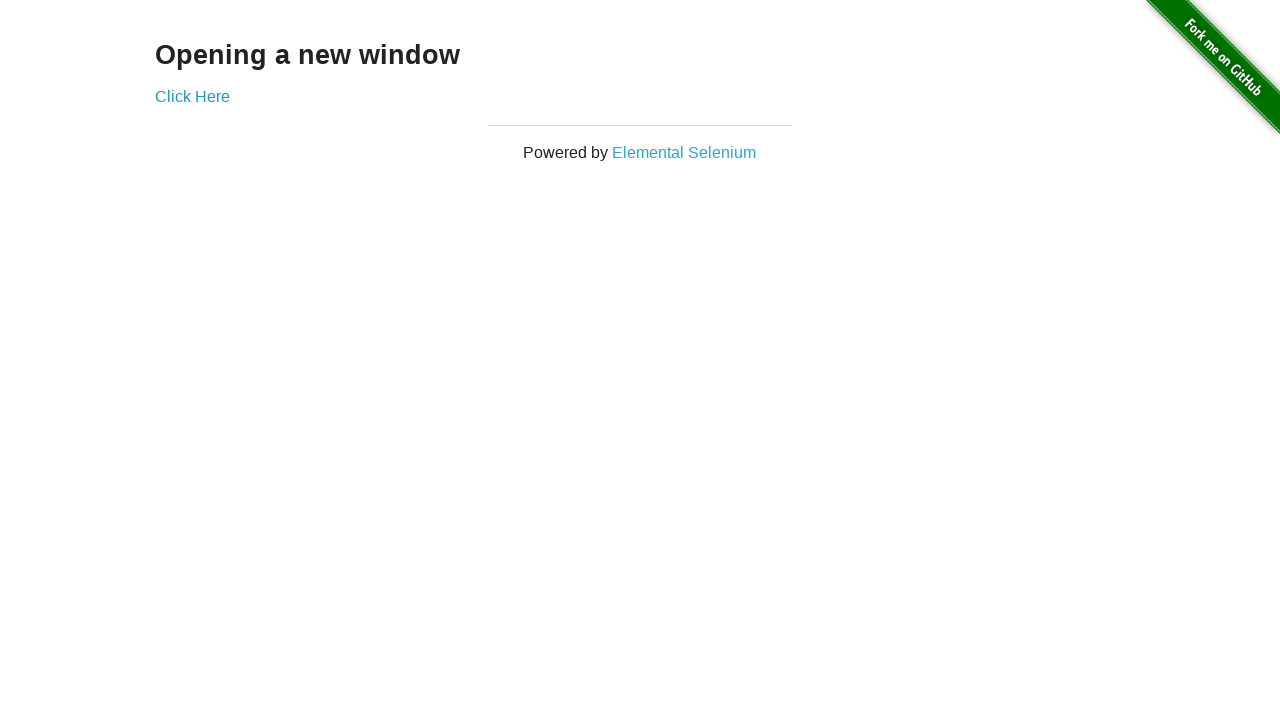

New page loaded completely
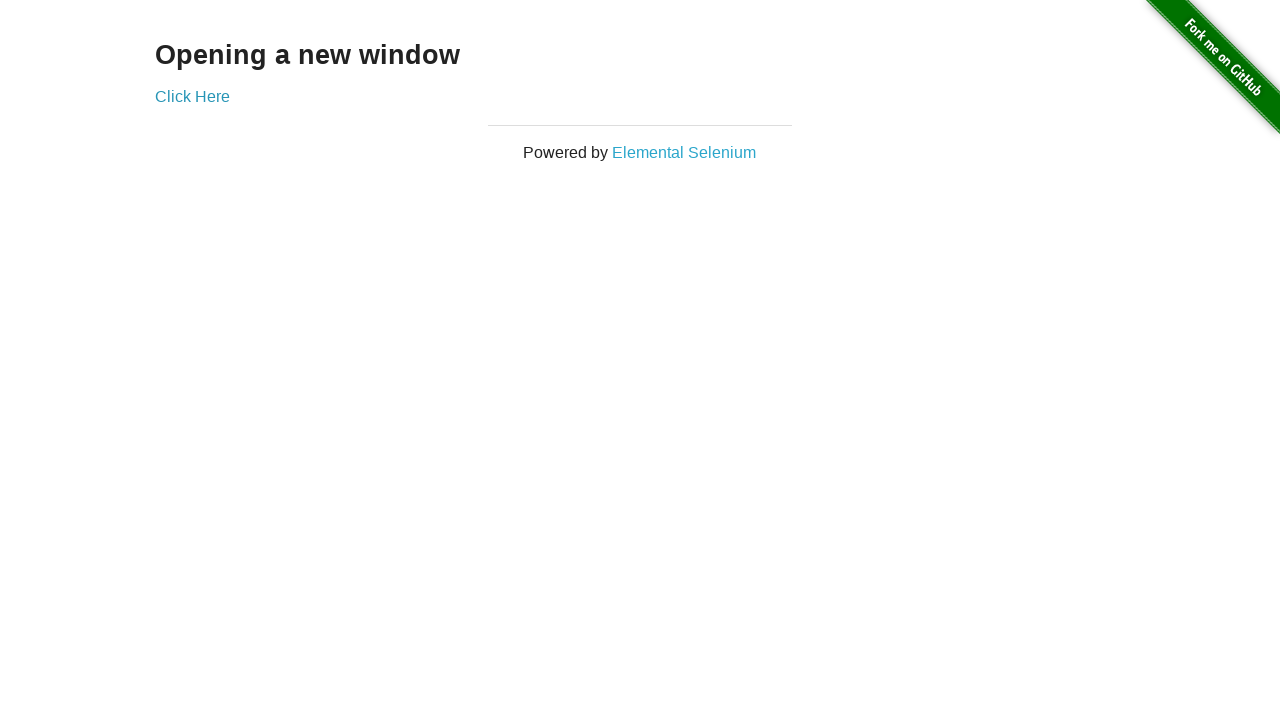

Verified new window title is 'New Window'
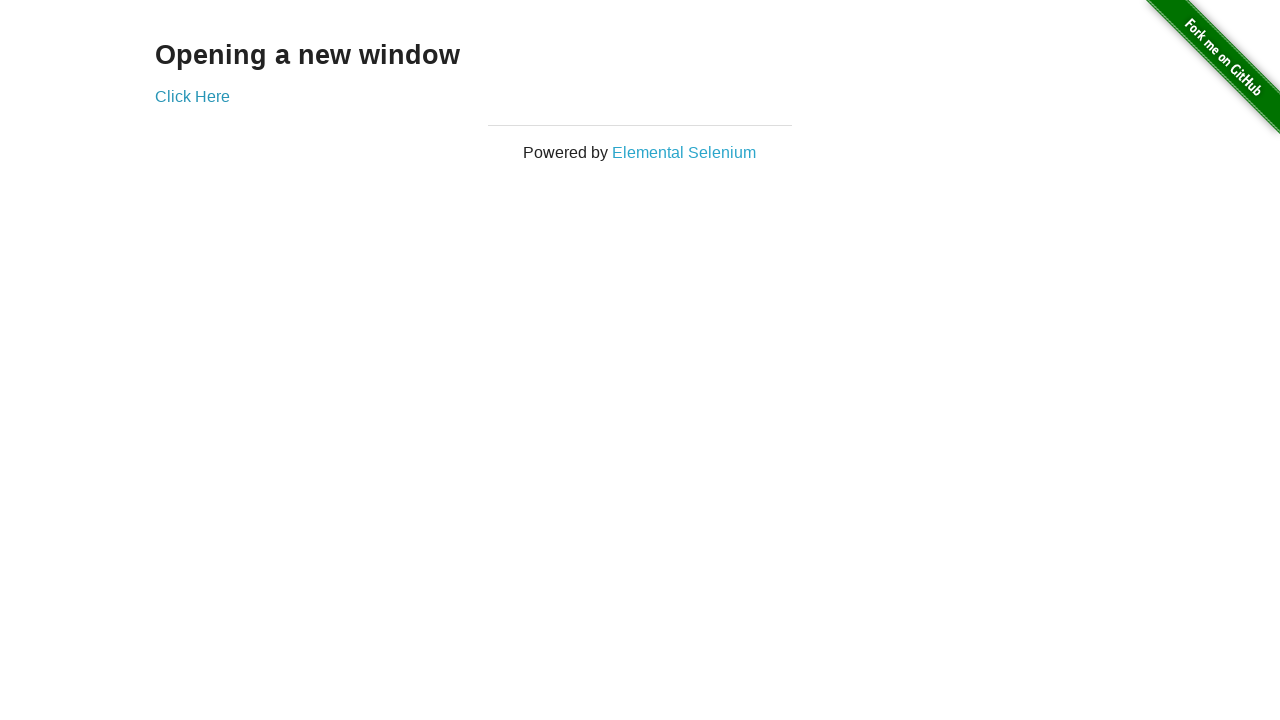

Located h3 element in new window
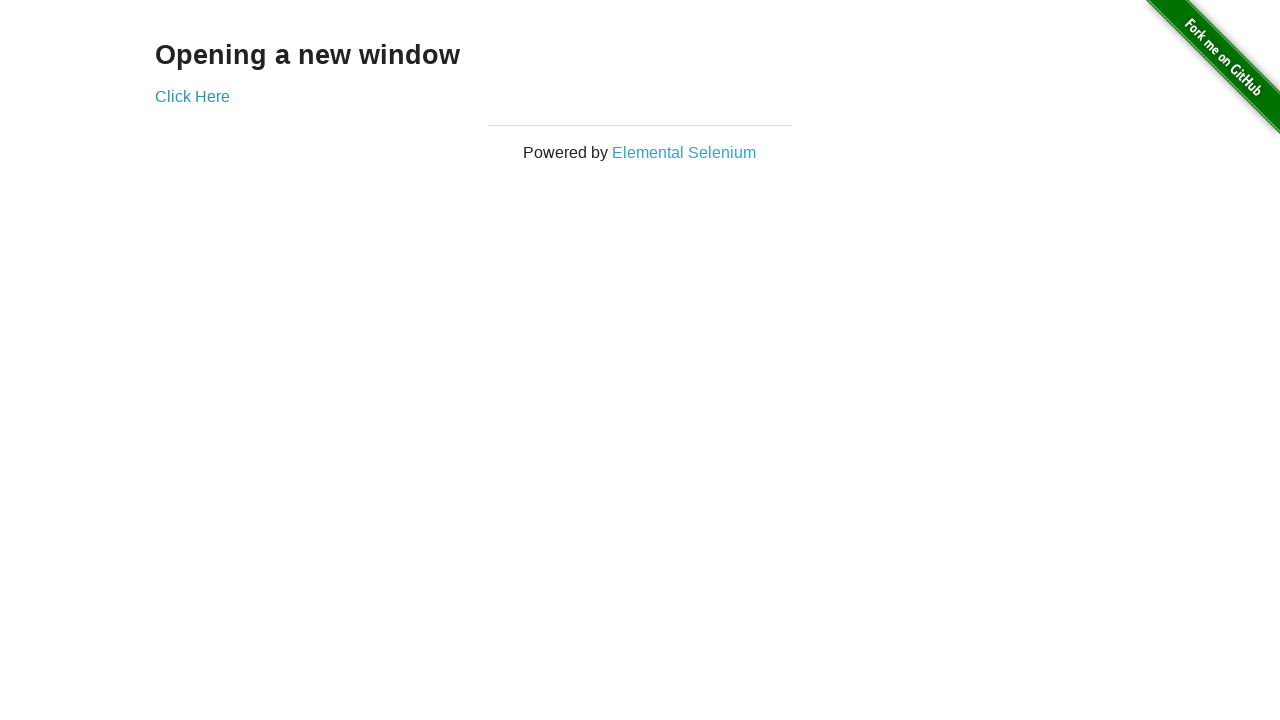

Verified new window text is 'New Window'
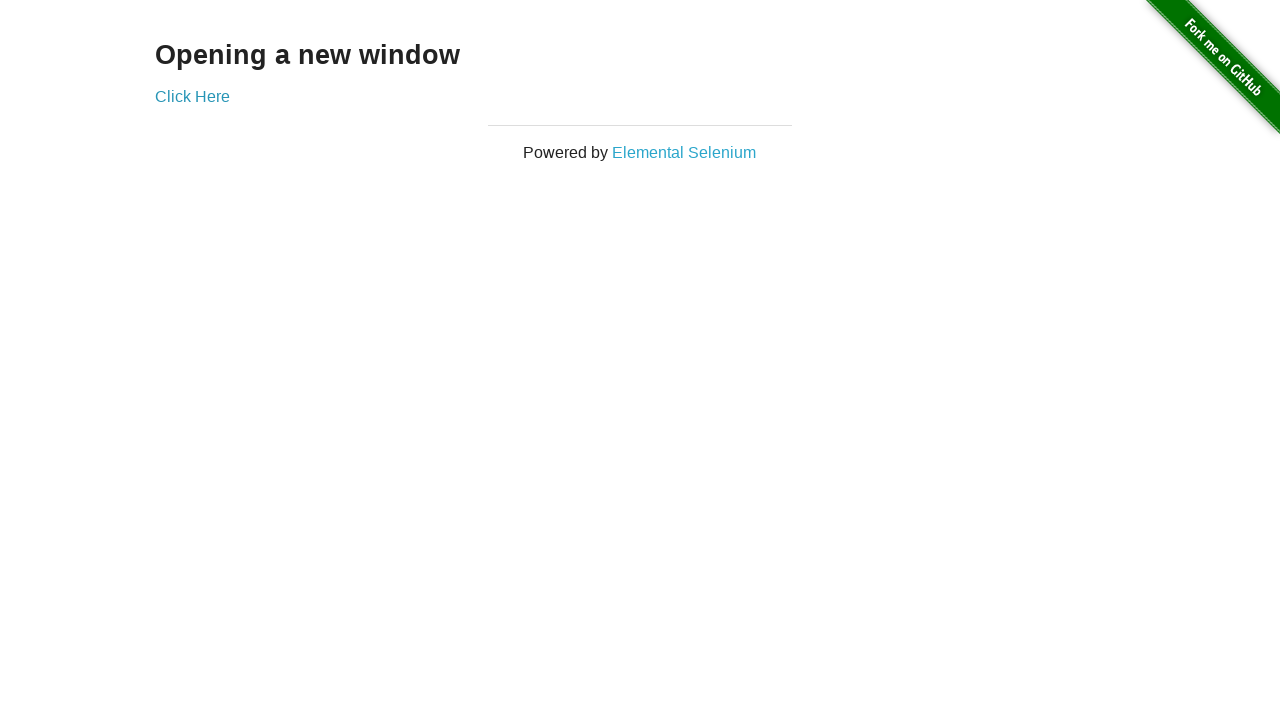

Switched back to original window
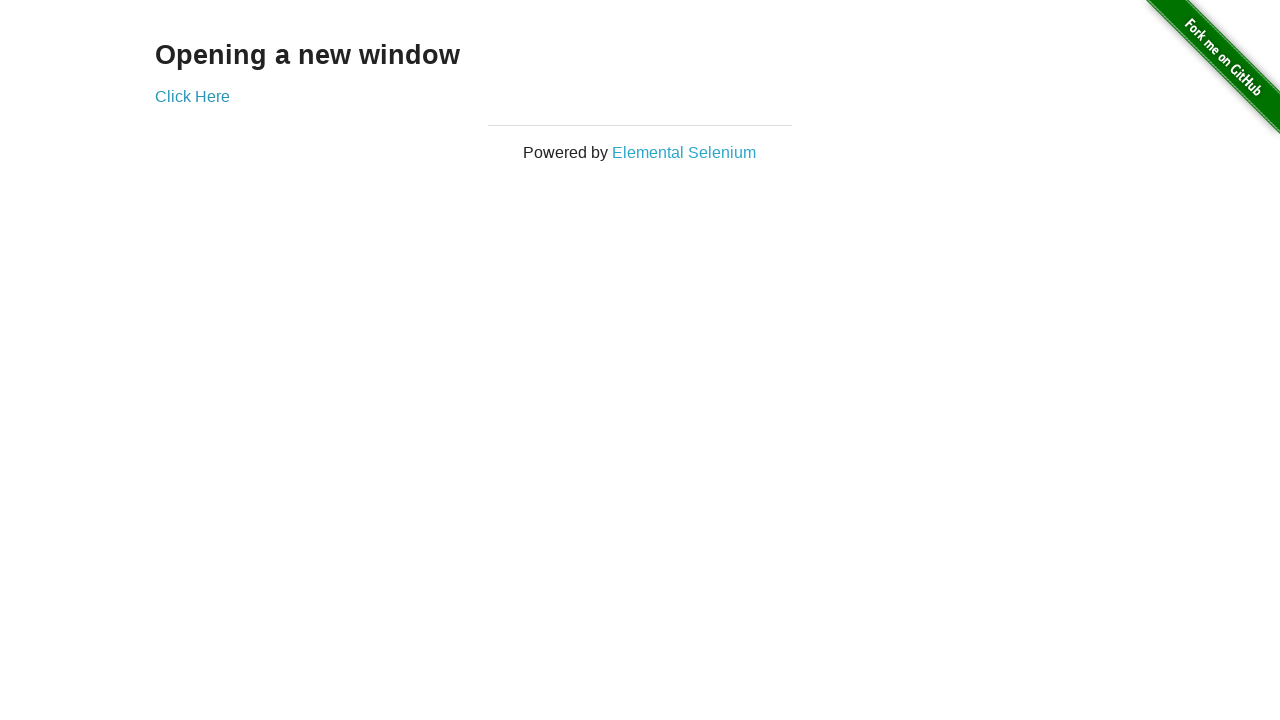

Verified original page title is still 'The Internet'
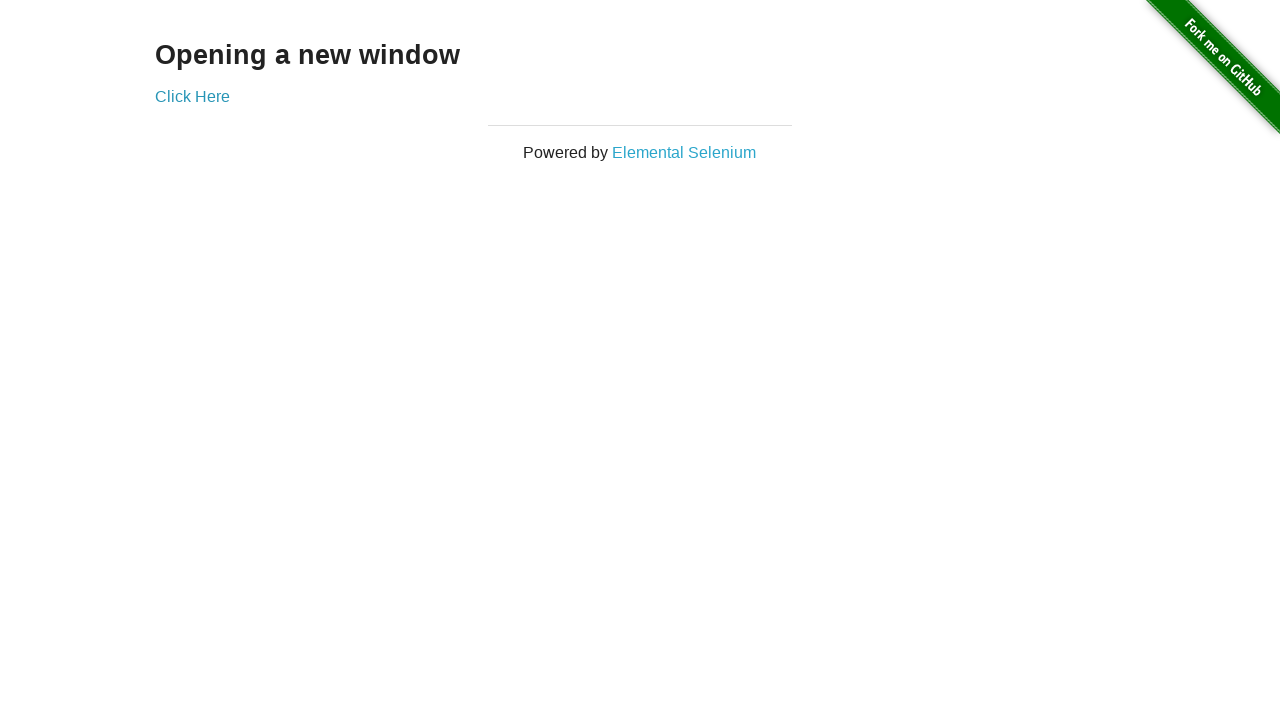

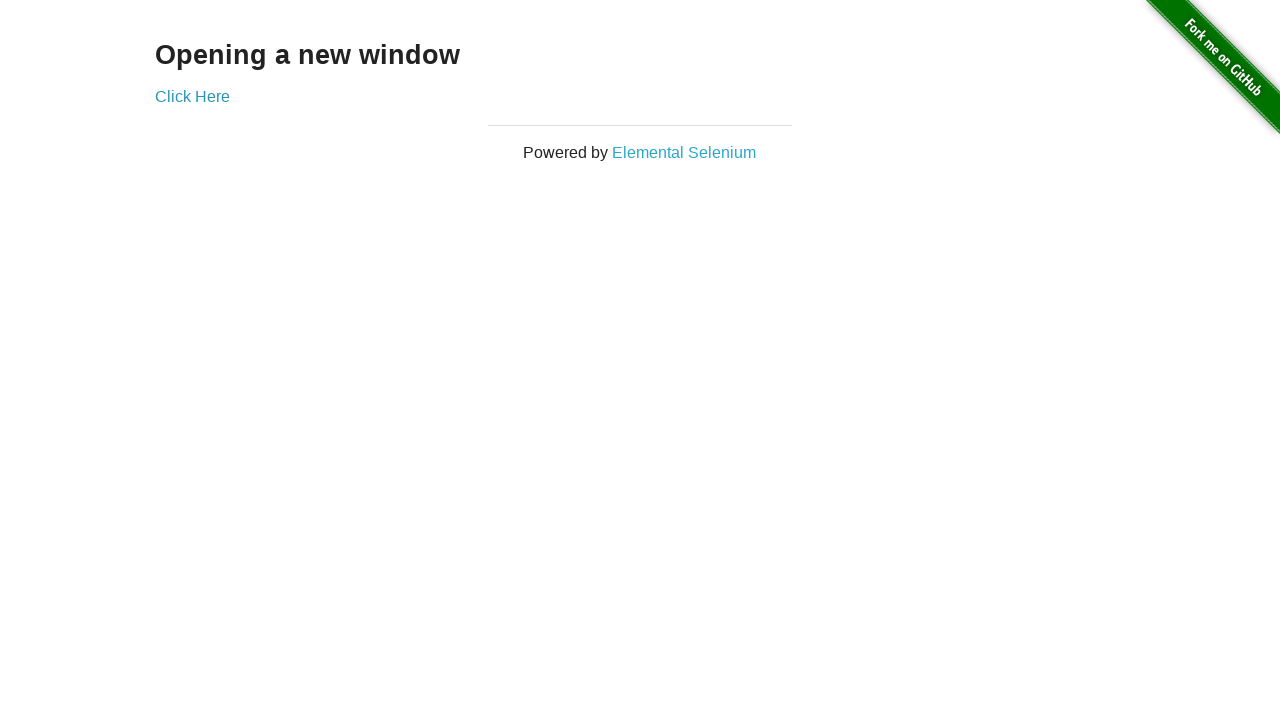